Tests single file upload functionality by selecting a file through the file input element on an upload form

Starting URL: https://west-wind.com/wconnect/wcscripts/fileupload.wwd

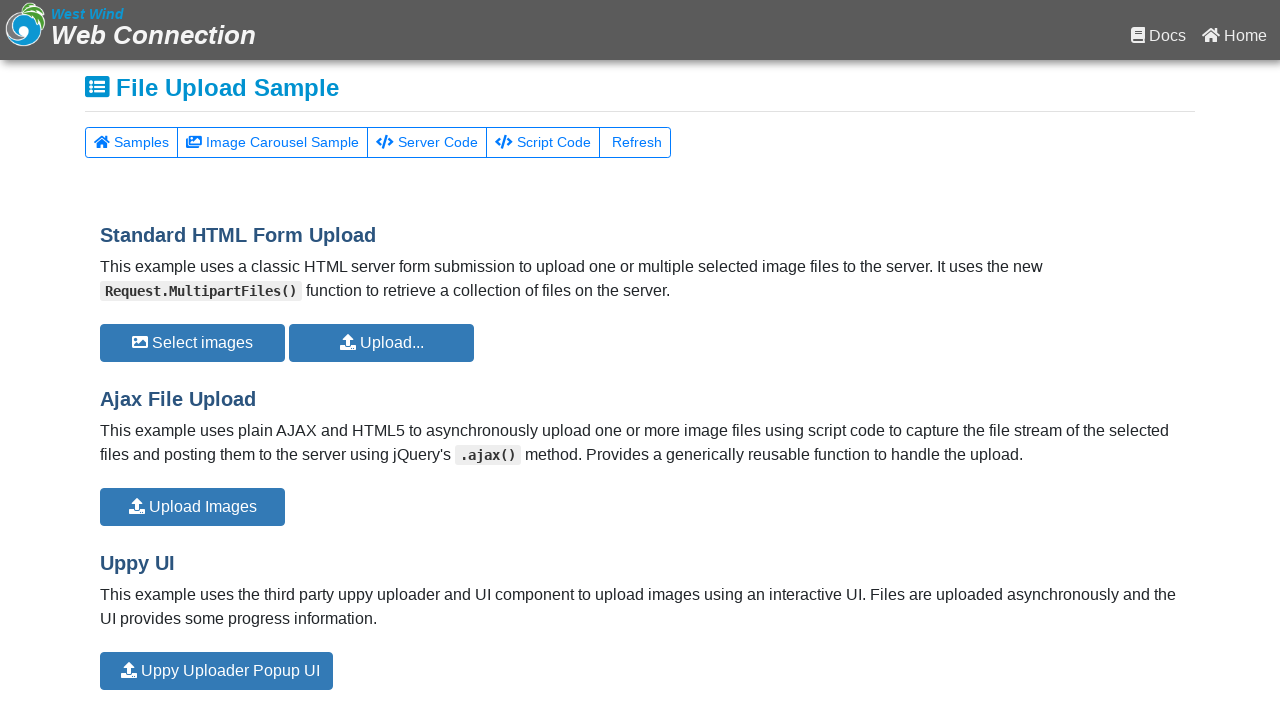

Created temporary test file for upload
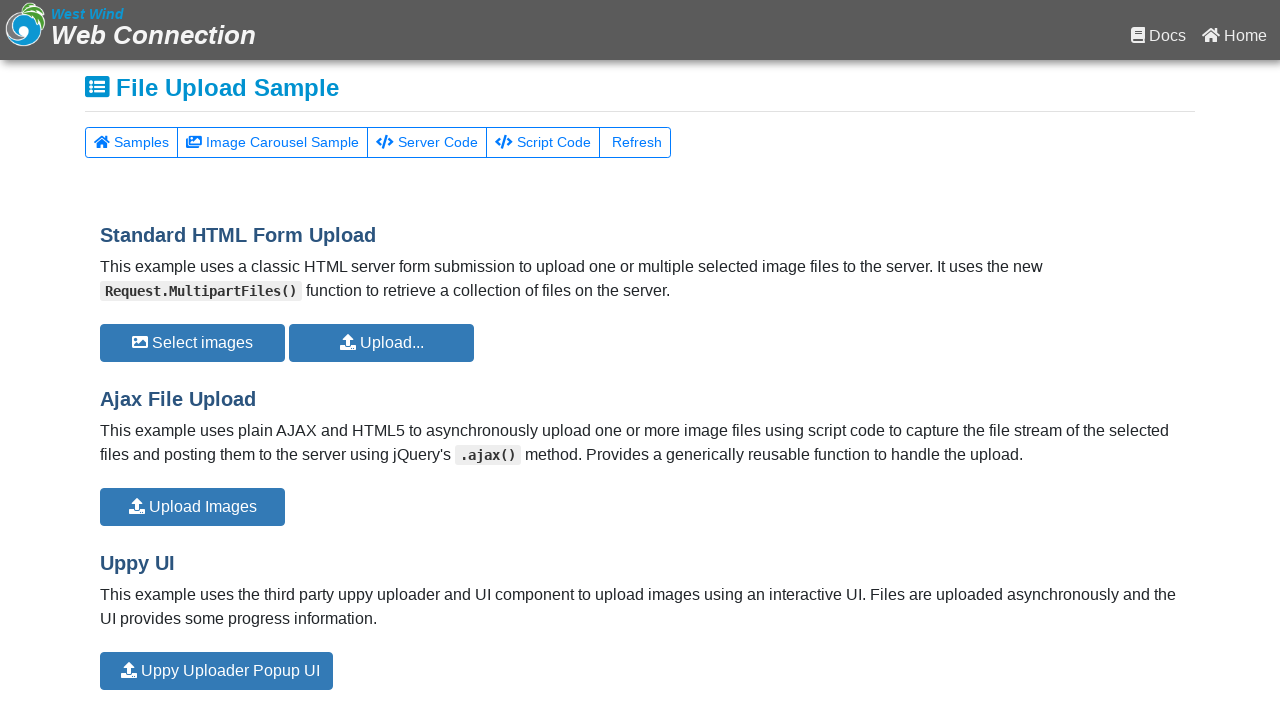

Selected file through upload input element
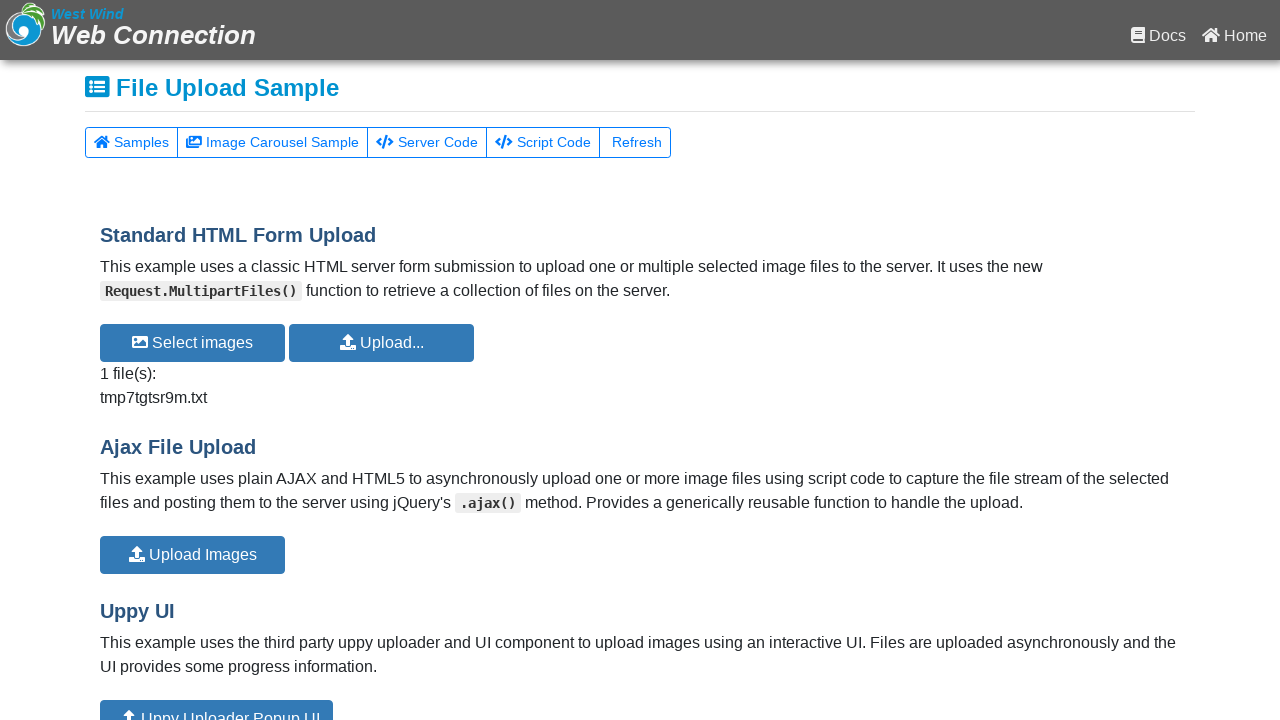

Waited for file upload processing to complete
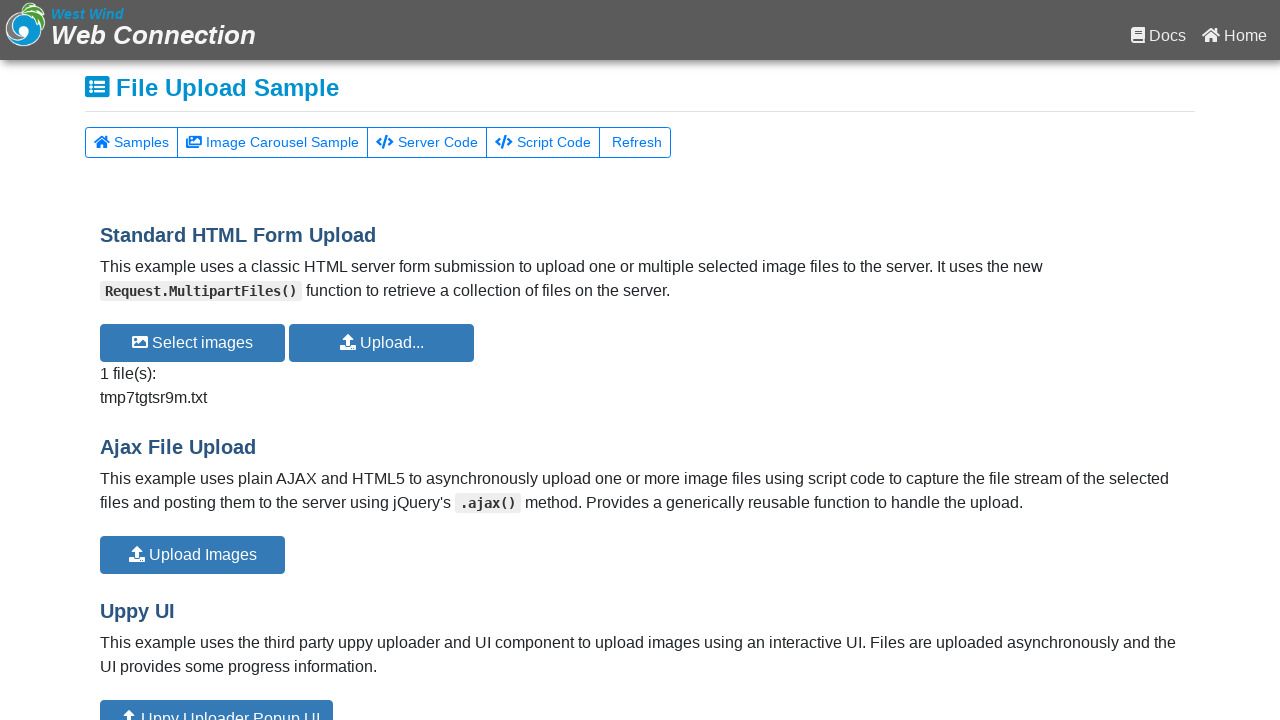

Cleaned up temporary test file
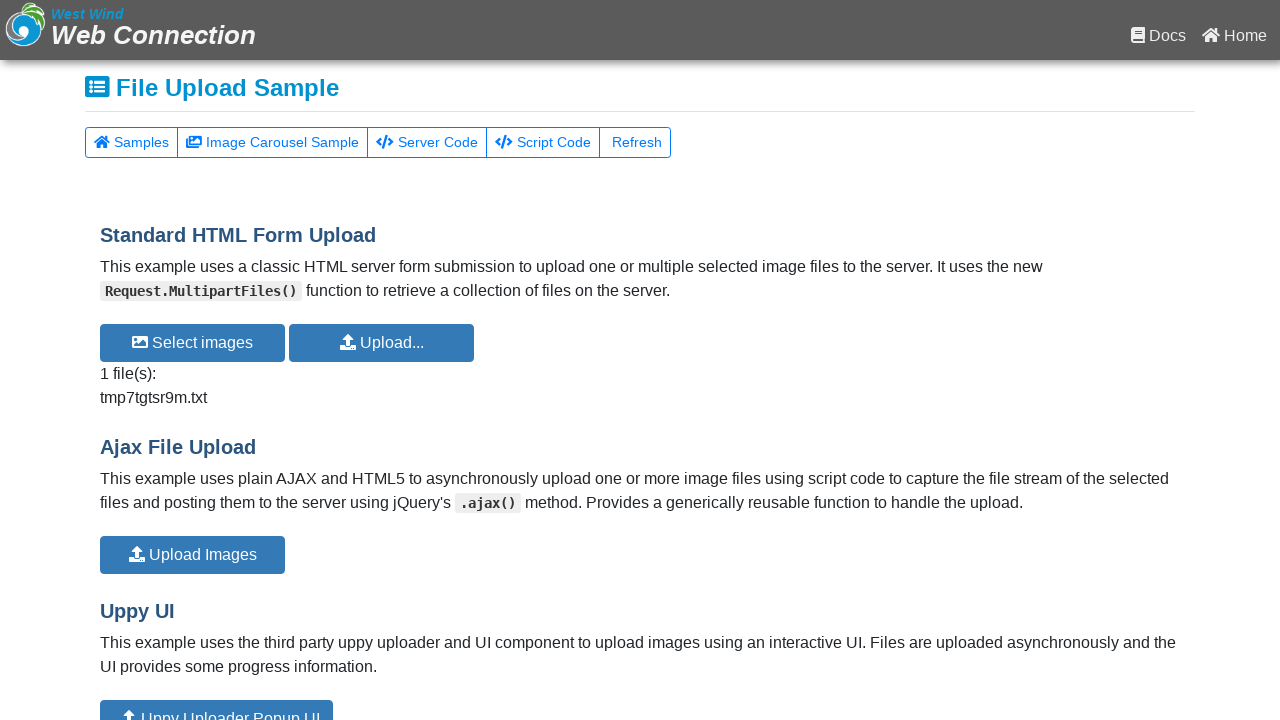

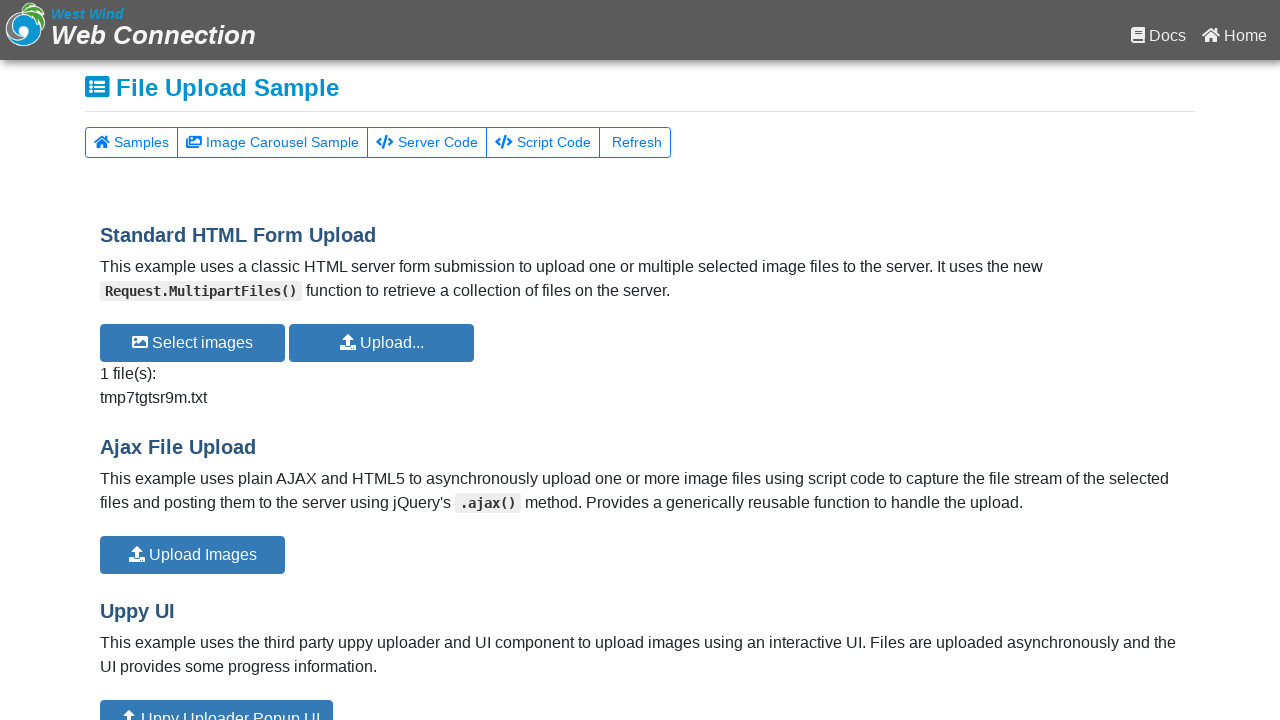